Tests browser dialog/alert handling by clicking buttons that trigger confirm and prompt dialogs, then accepting them

Starting URL: https://demoqa.com/alerts

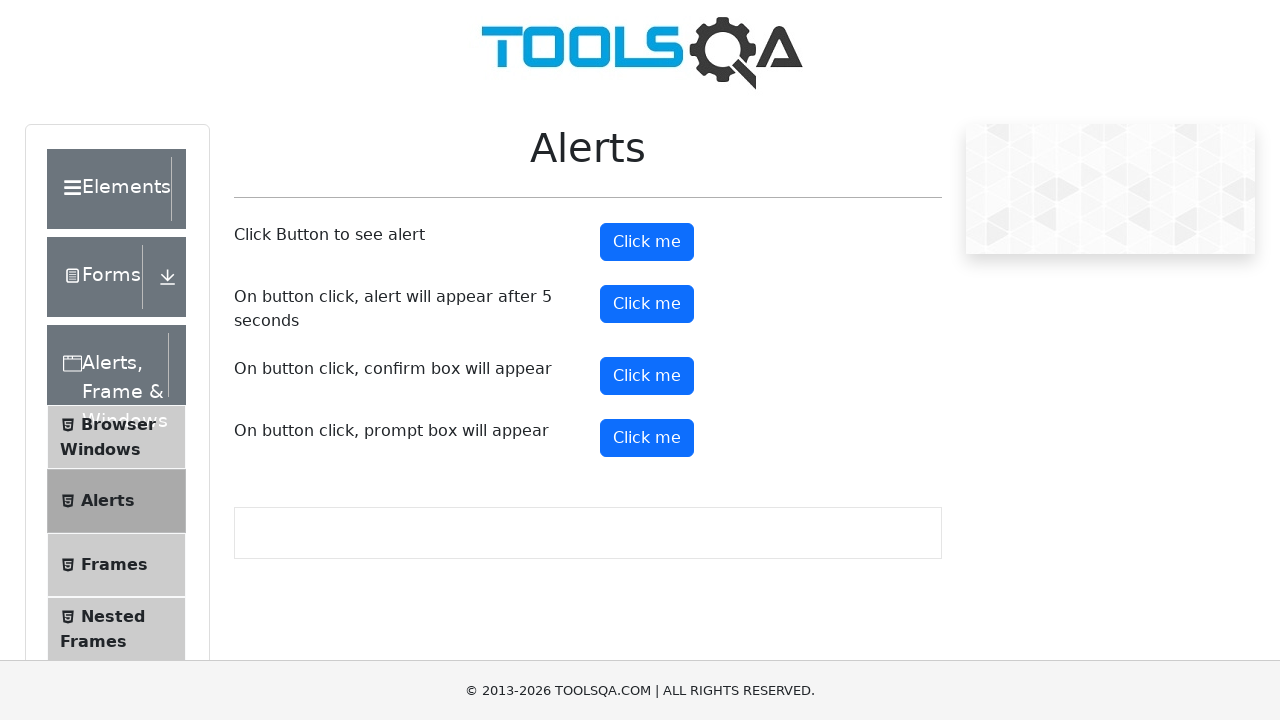

Set up dialog handler to accept confirm dialog
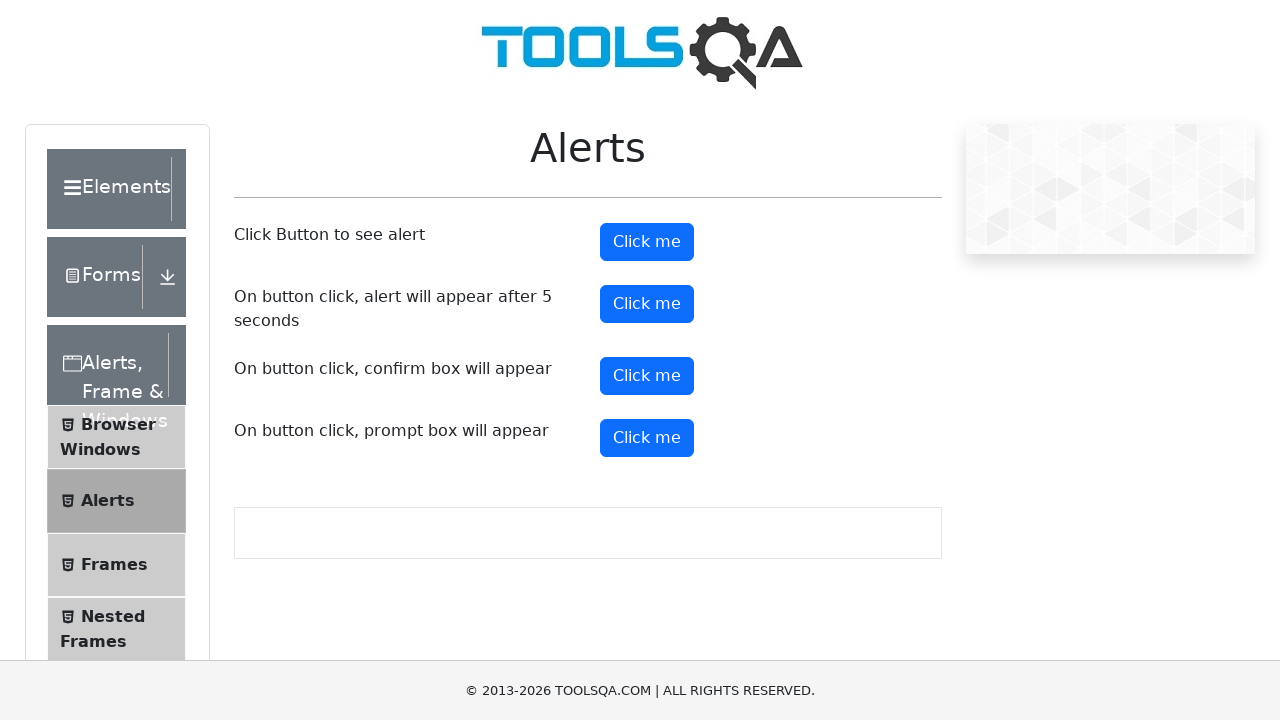

Clicked confirm button to trigger confirm dialog at (647, 376) on #confirmButton
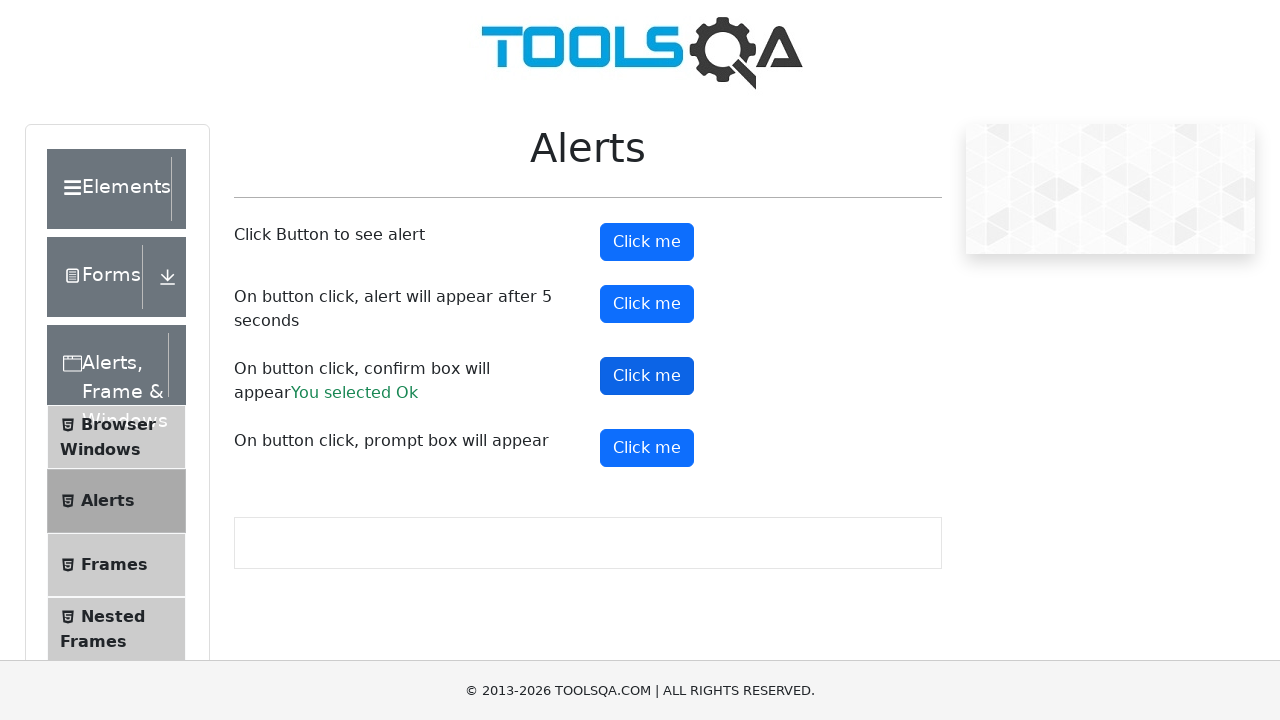

Set up dialog handler to accept prompt dialog with text 'my text is this'
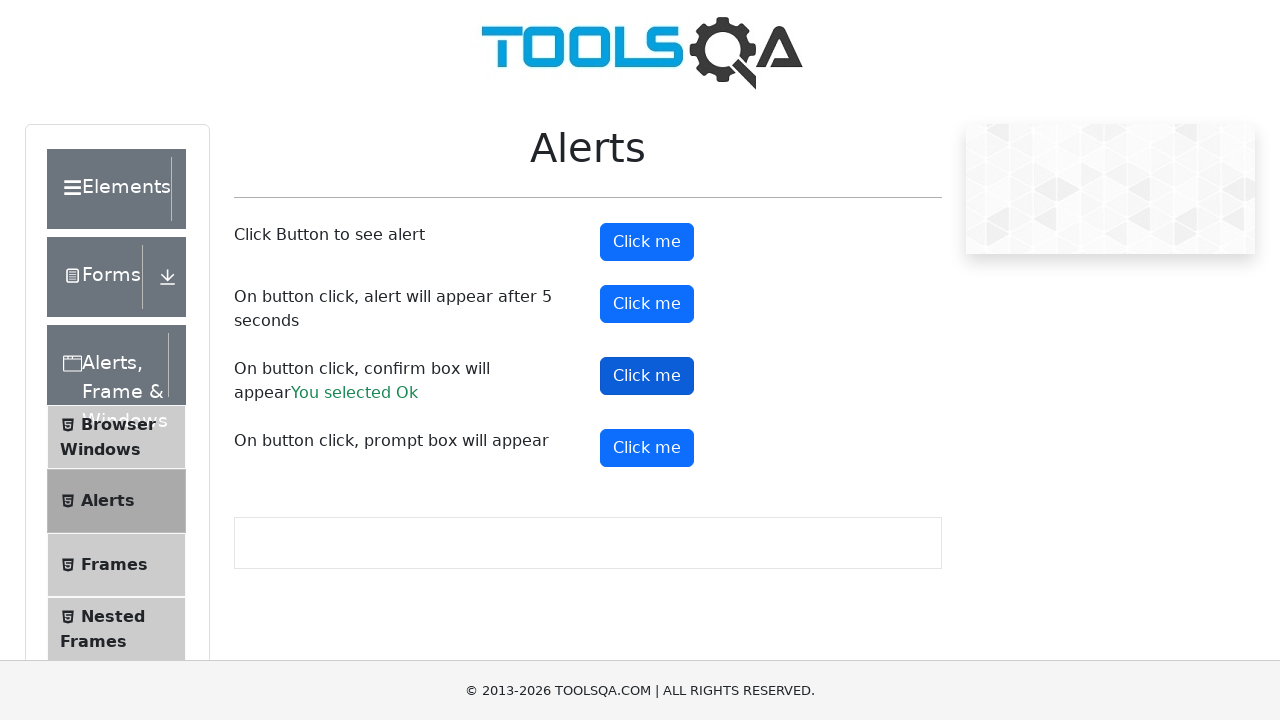

Clicked prompt button to trigger prompt dialog at (647, 448) on #promtButton
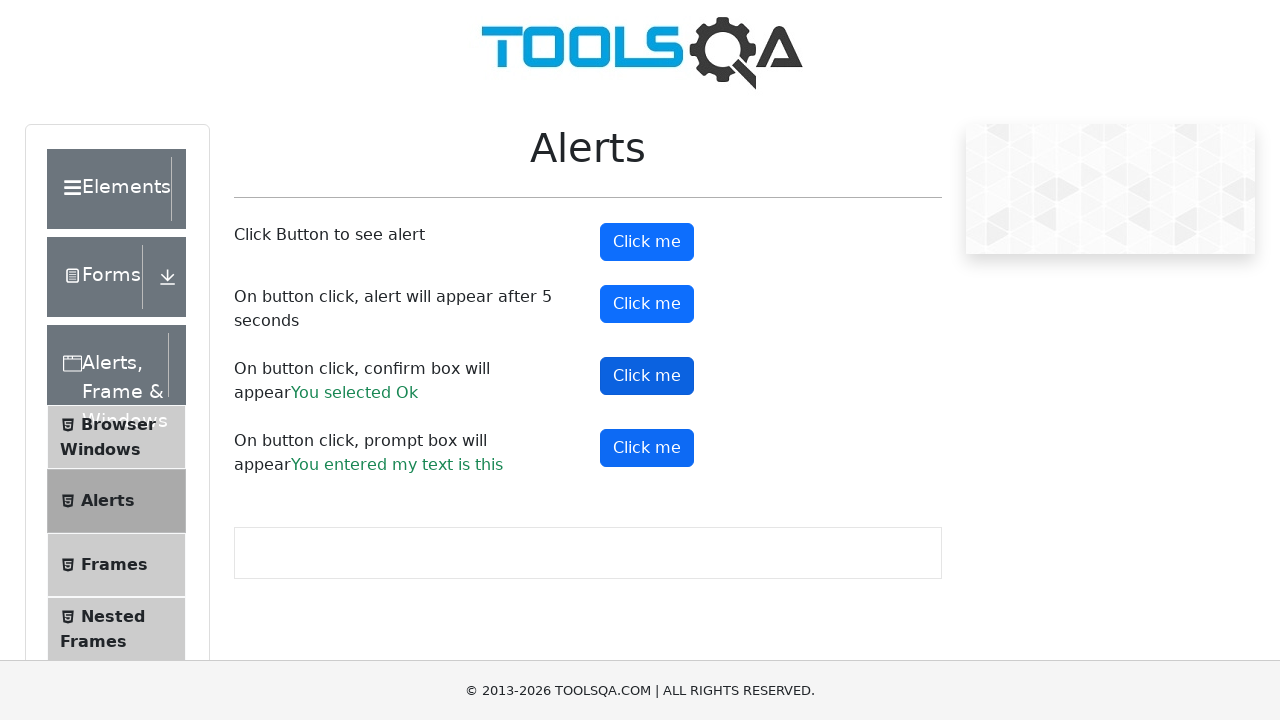

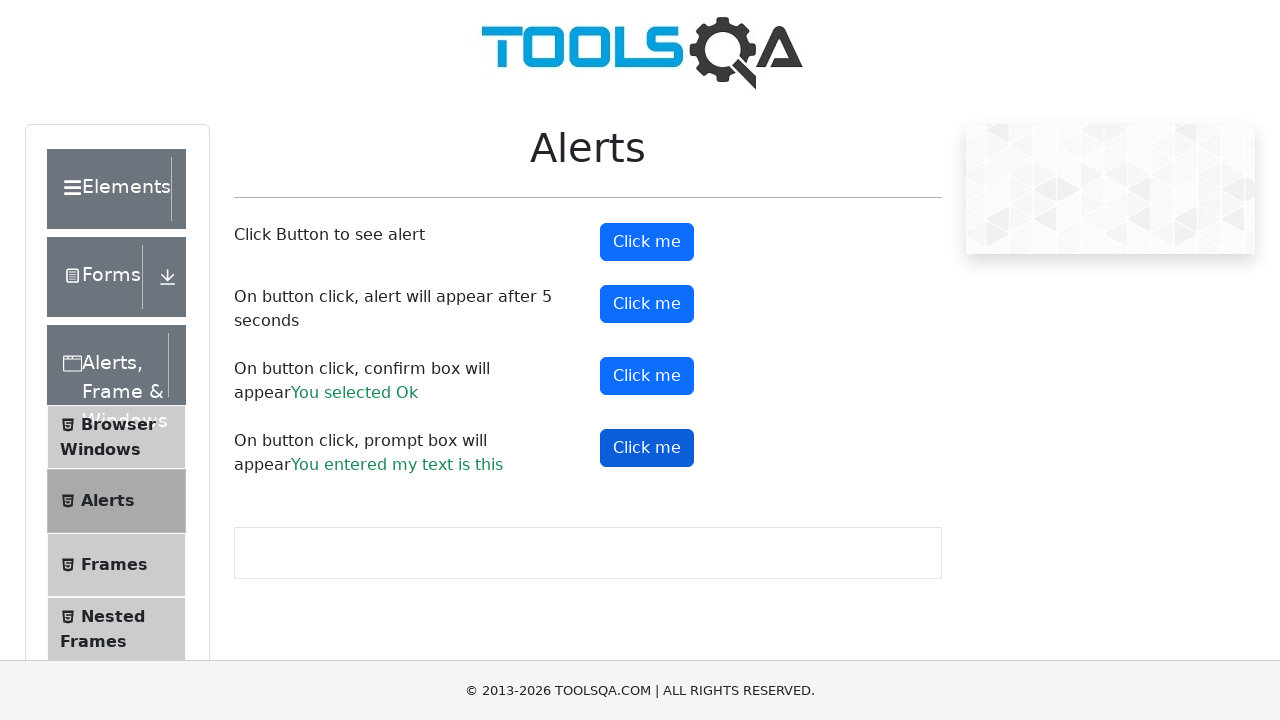